Tests that the Clear completed button displays the correct text after marking an item complete

Starting URL: https://demo.playwright.dev/todomvc

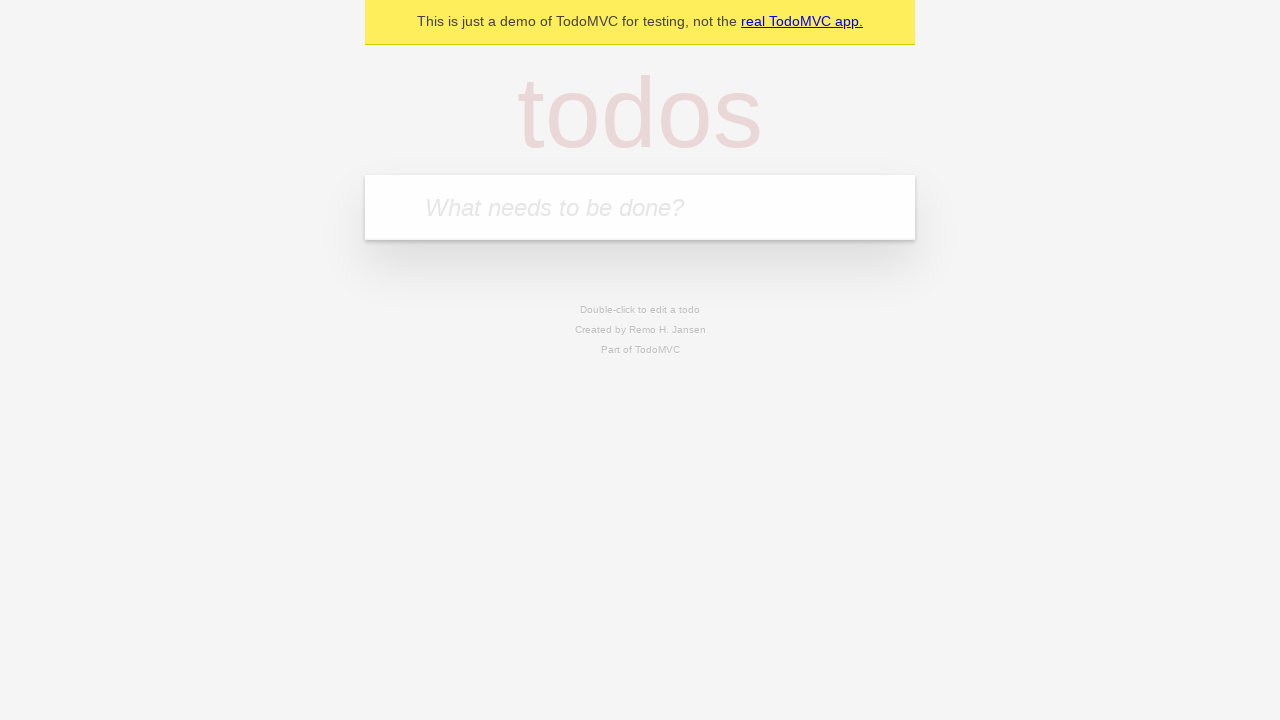

Filled todo input with 'buy some cheese' on internal:attr=[placeholder="What needs to be done?"i]
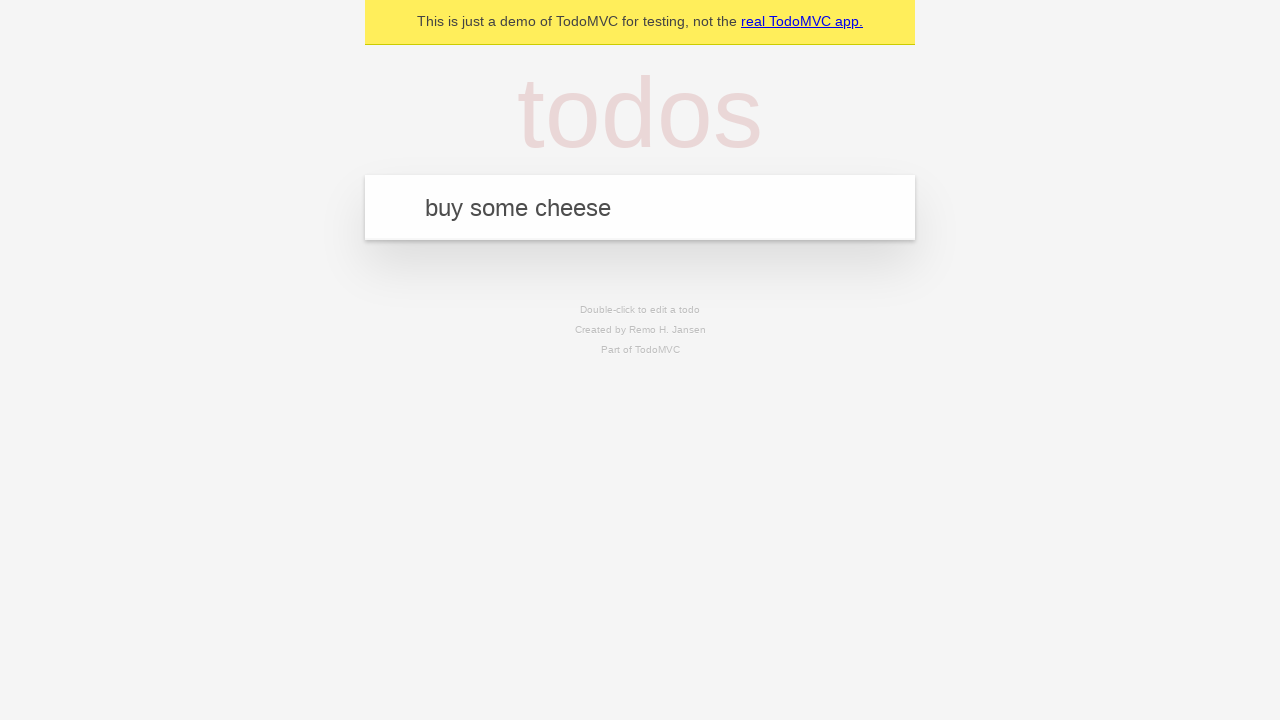

Pressed Enter to create todo 'buy some cheese' on internal:attr=[placeholder="What needs to be done?"i]
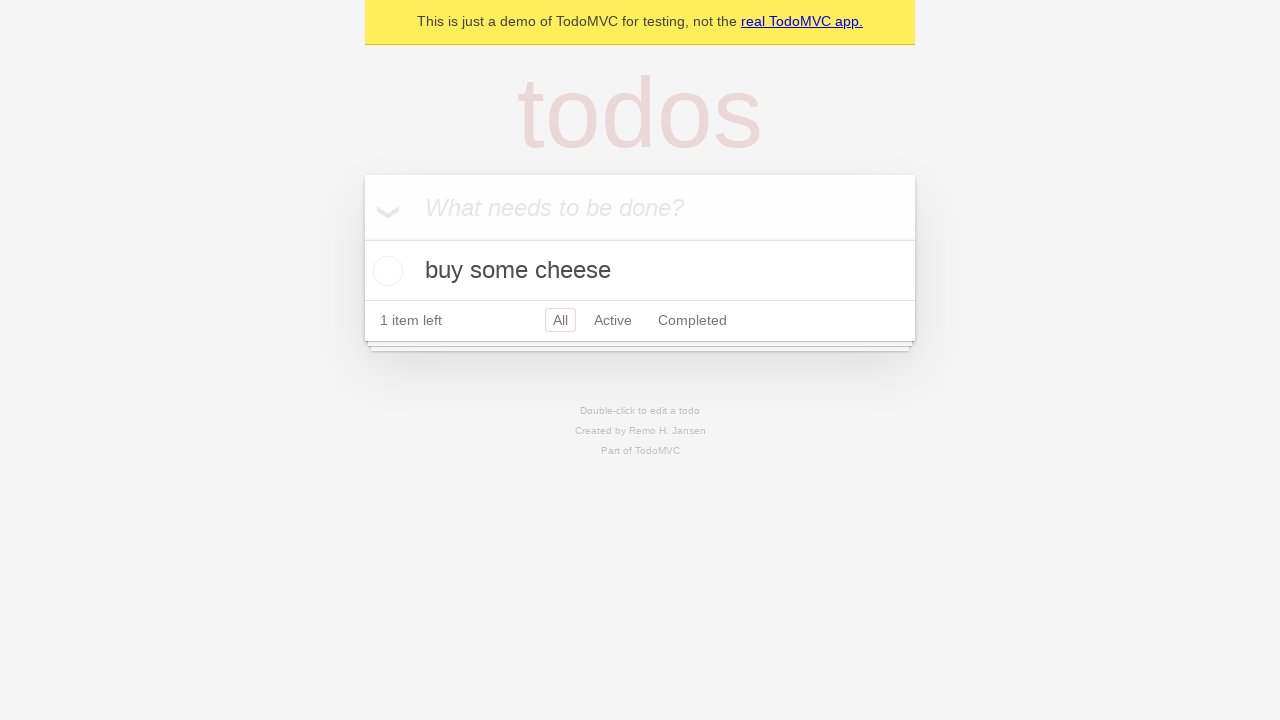

Filled todo input with 'feed the cat' on internal:attr=[placeholder="What needs to be done?"i]
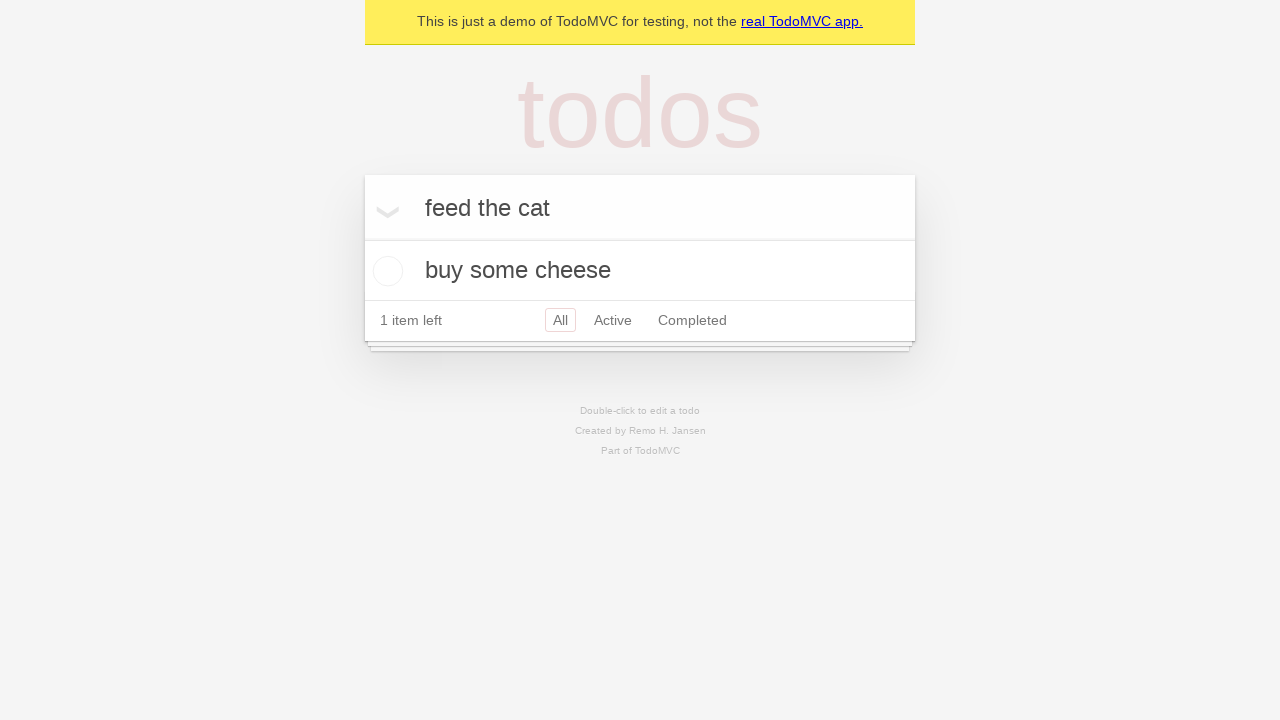

Pressed Enter to create todo 'feed the cat' on internal:attr=[placeholder="What needs to be done?"i]
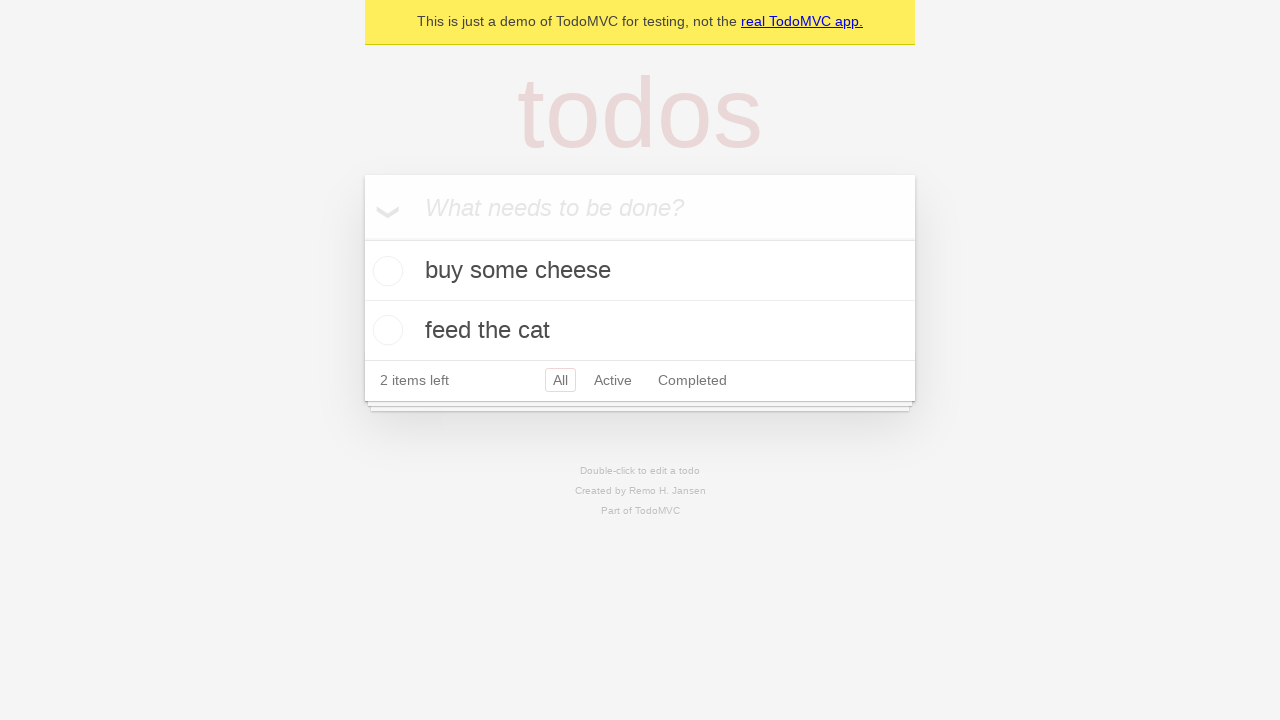

Filled todo input with 'book a doctors appointment' on internal:attr=[placeholder="What needs to be done?"i]
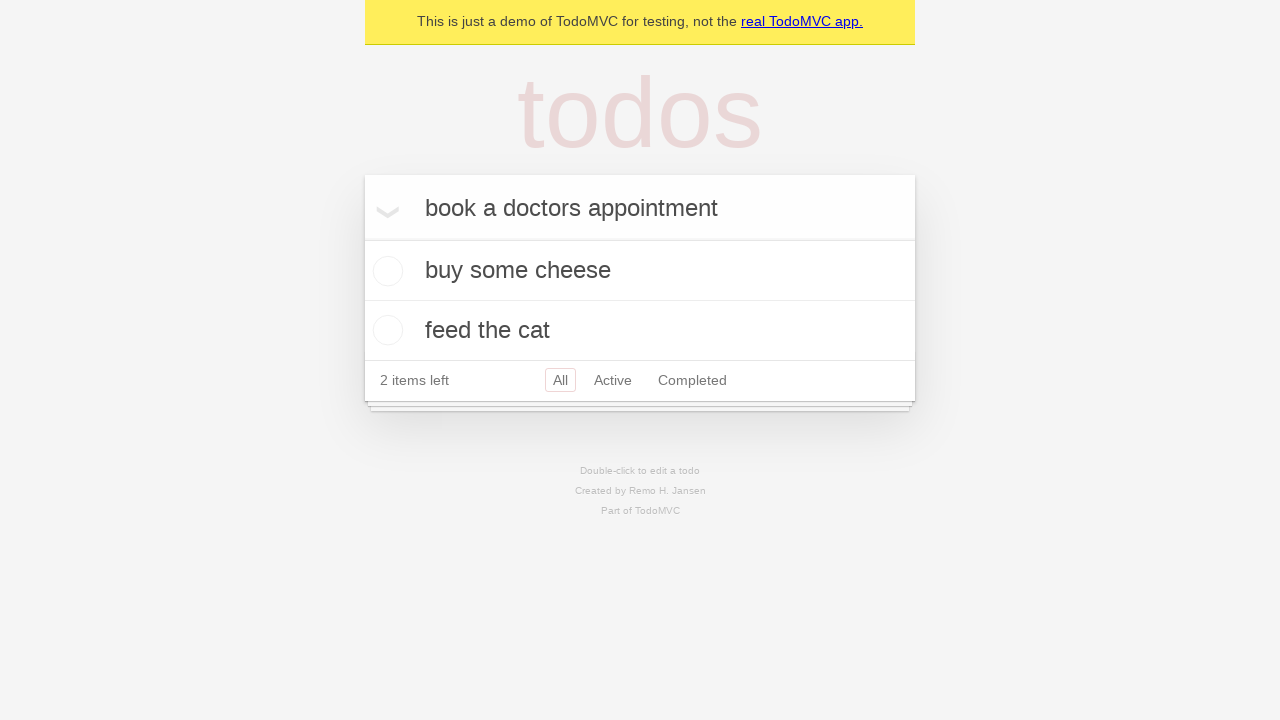

Pressed Enter to create todo 'book a doctors appointment' on internal:attr=[placeholder="What needs to be done?"i]
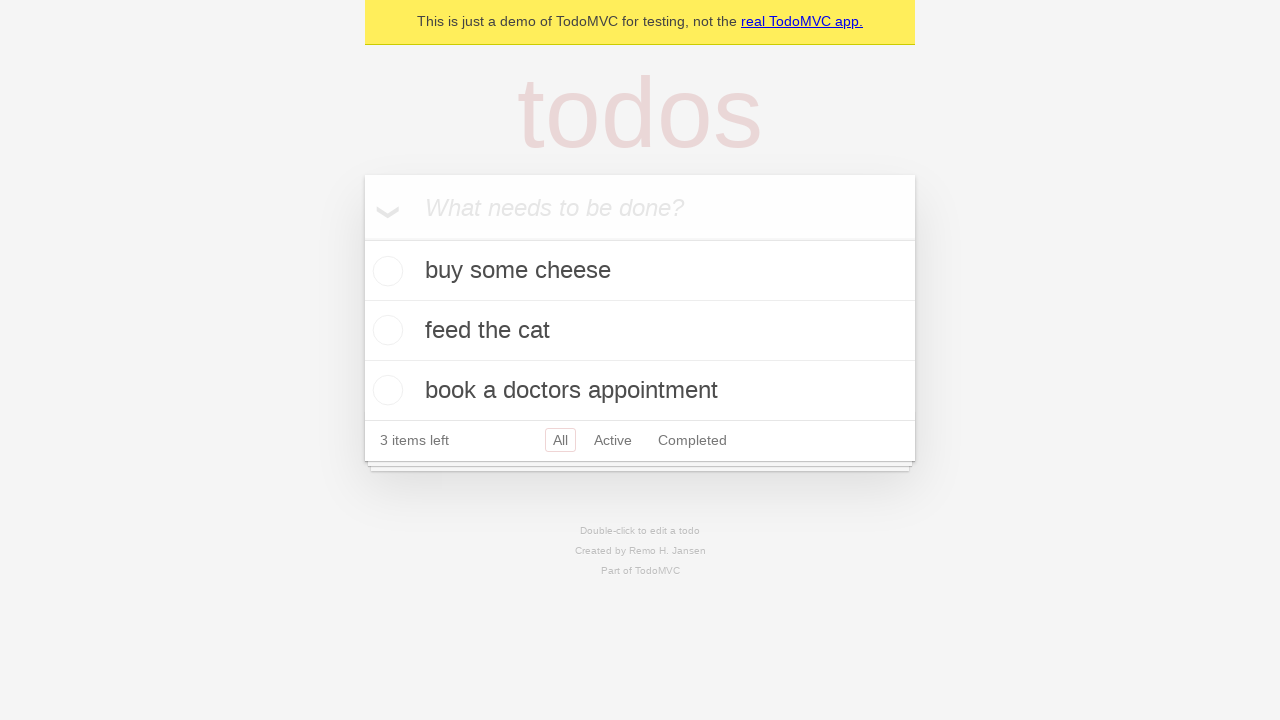

Waited for all 3 todos to be created
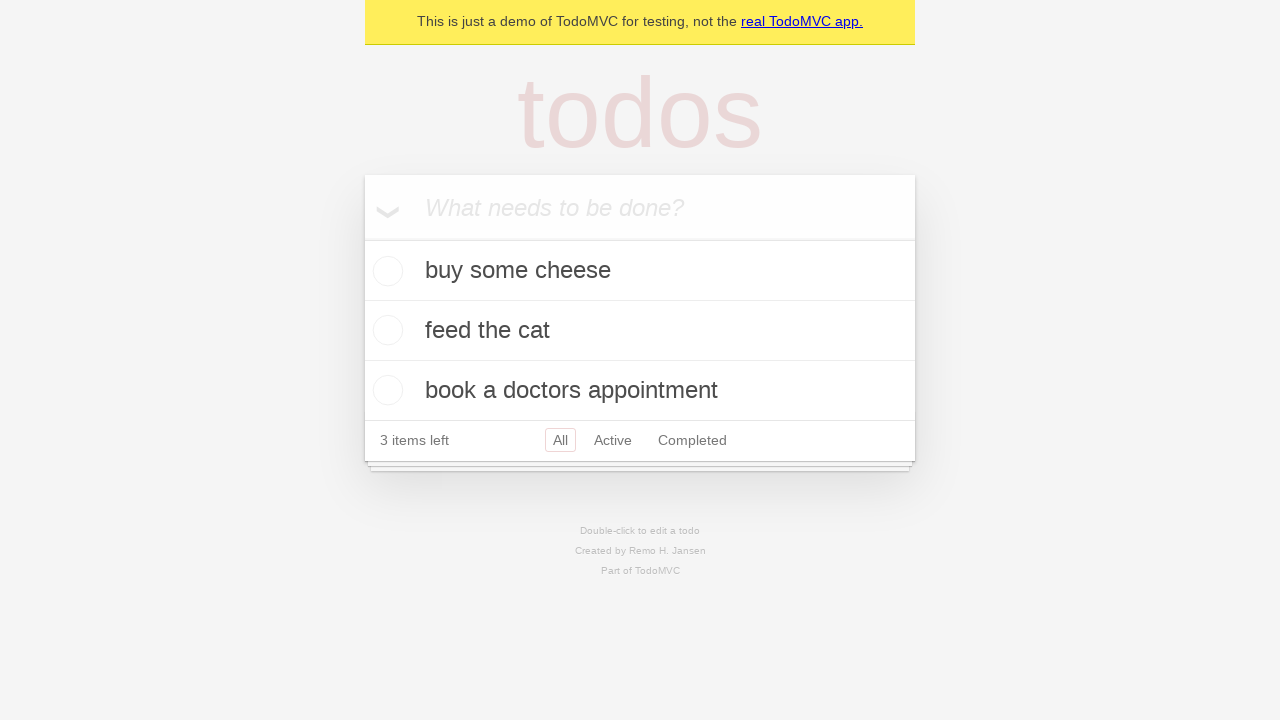

Marked first todo item as complete at (385, 271) on .todo-list li .toggle >> nth=0
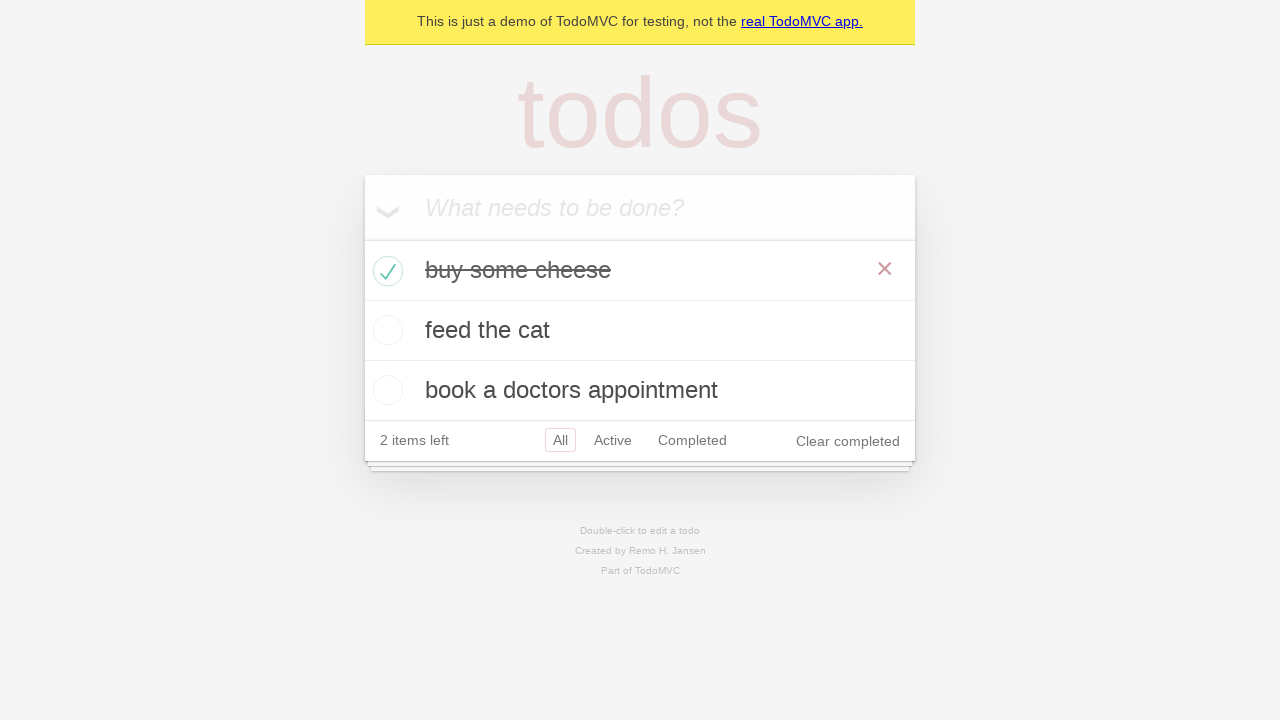

Clear completed button is now visible
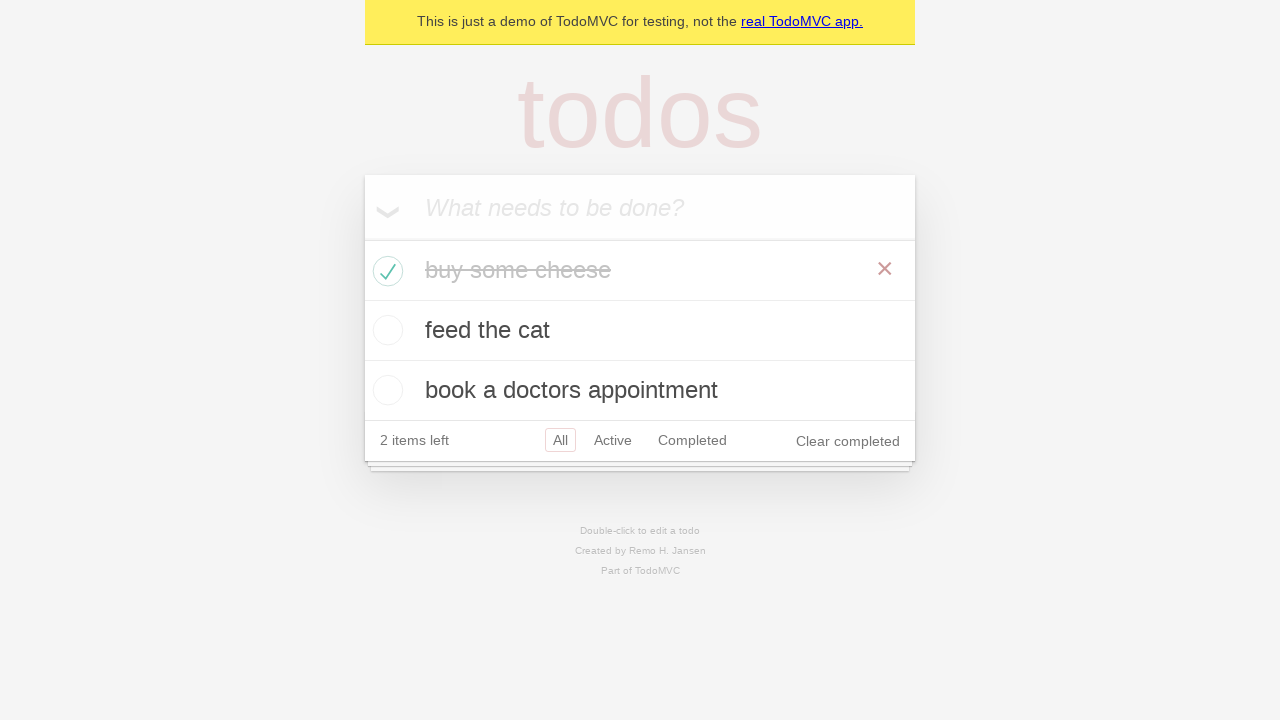

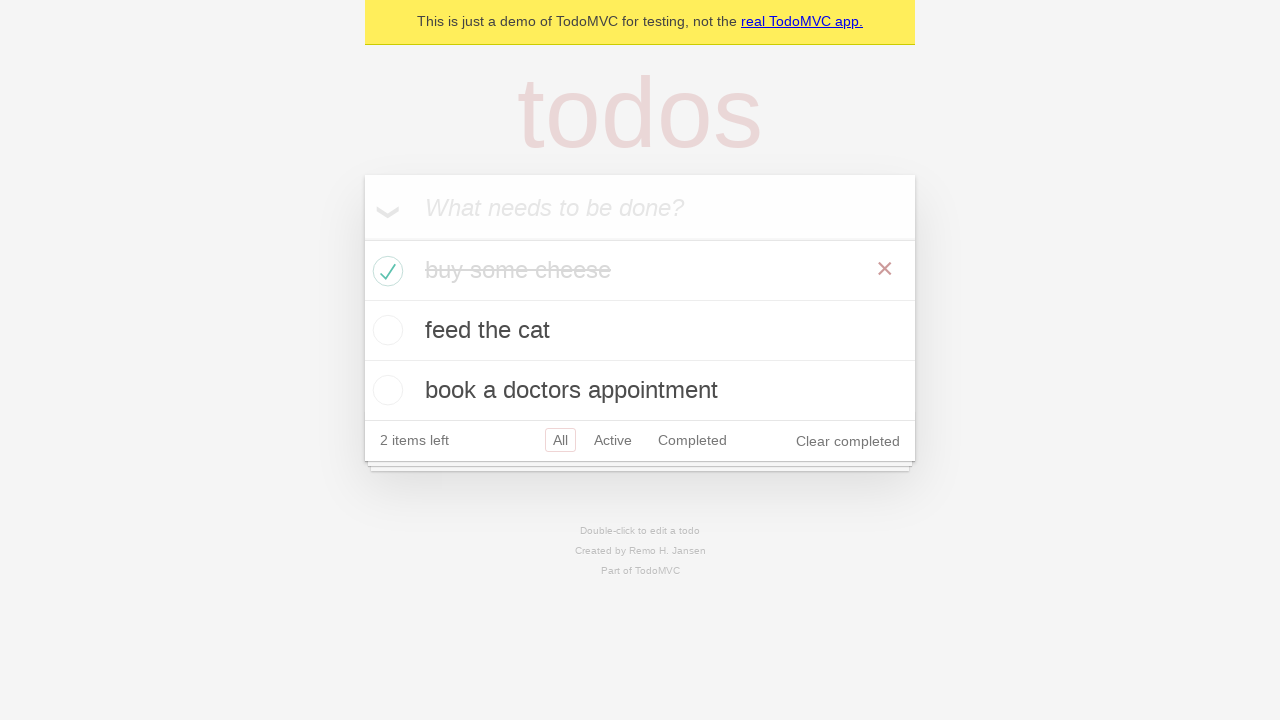